Tests that the todo counter displays the correct number of items as they are added

Starting URL: https://demo.playwright.dev/todomvc

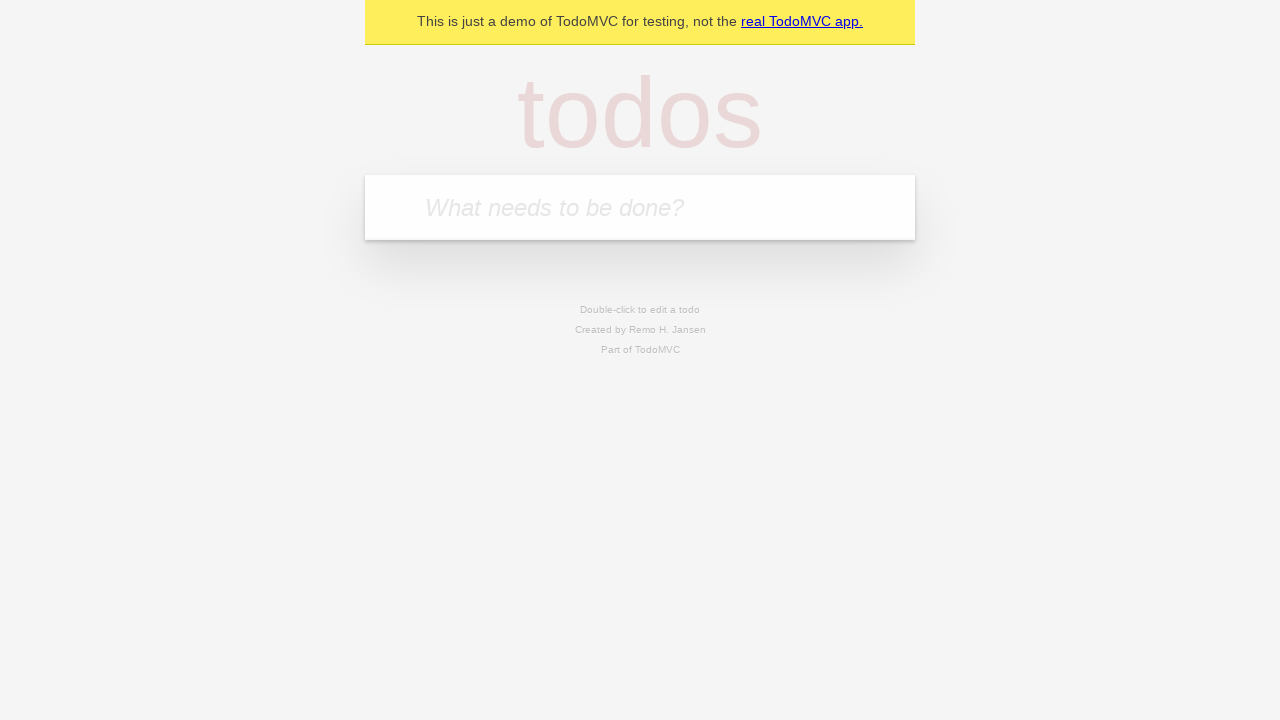

Filled todo input with 'buy some cheese' on internal:attr=[placeholder="What needs to be done?"i]
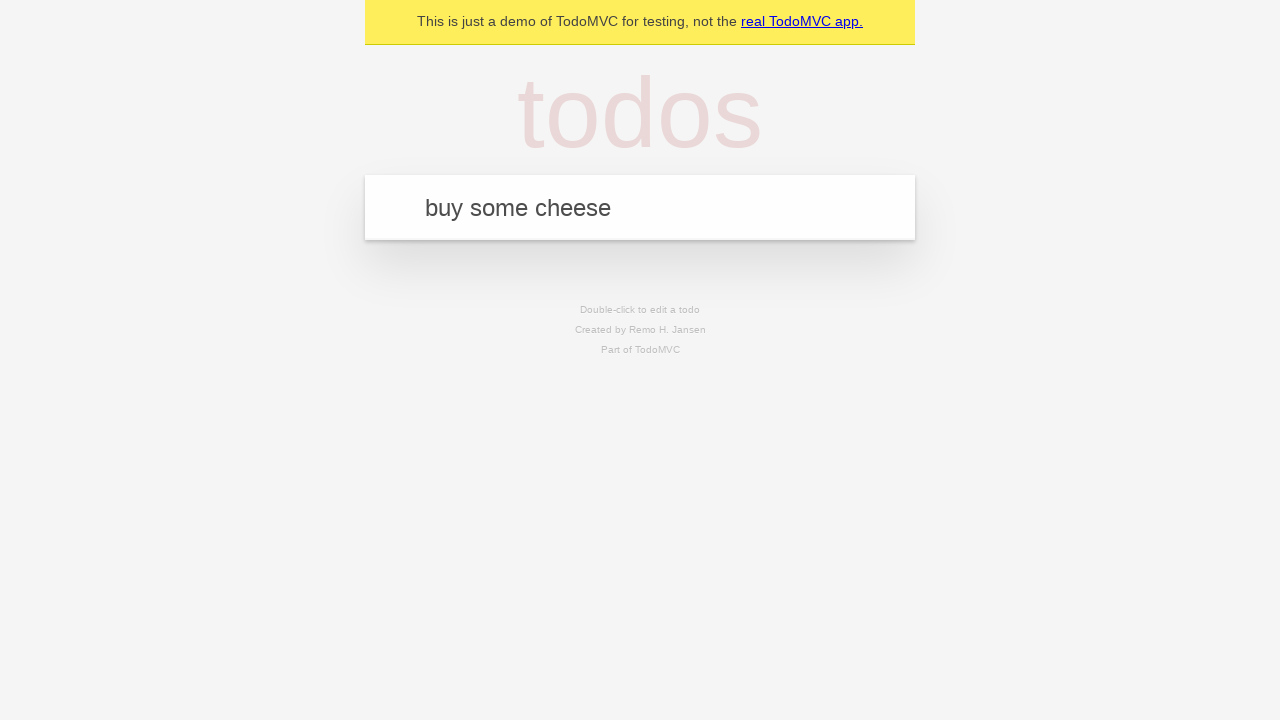

Pressed Enter to add first todo item on internal:attr=[placeholder="What needs to be done?"i]
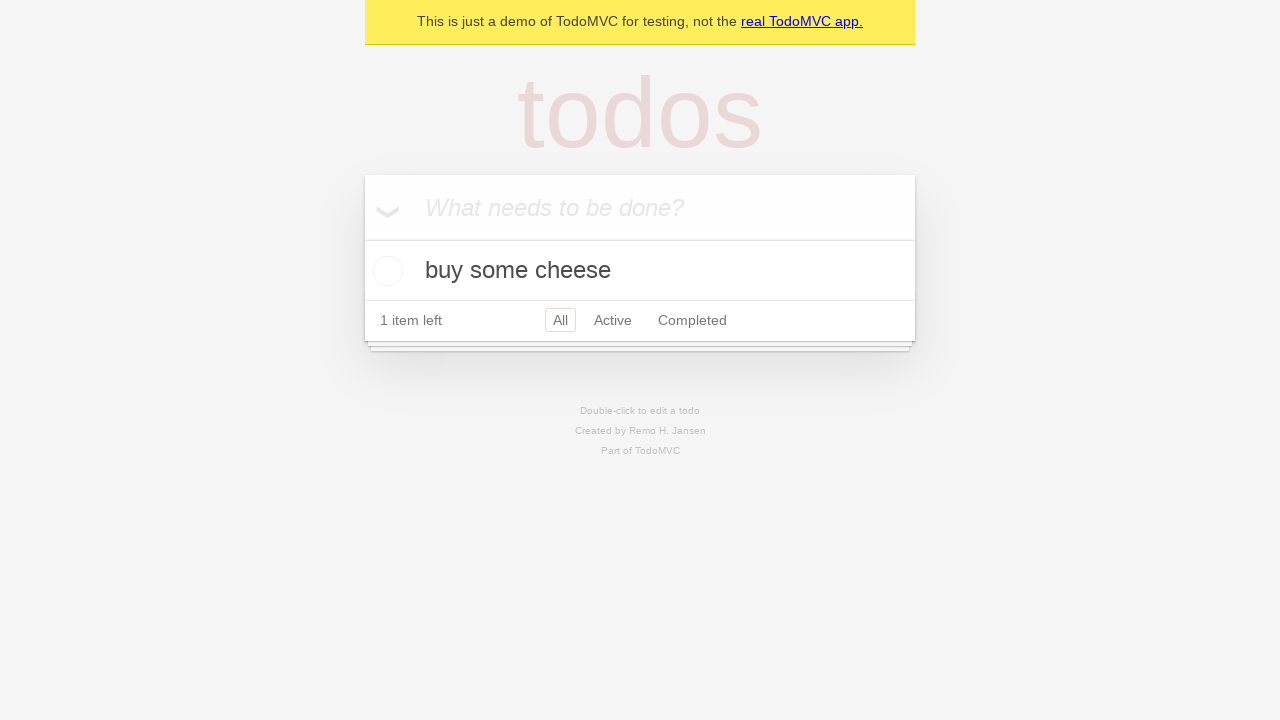

Todo counter element loaded after adding first item
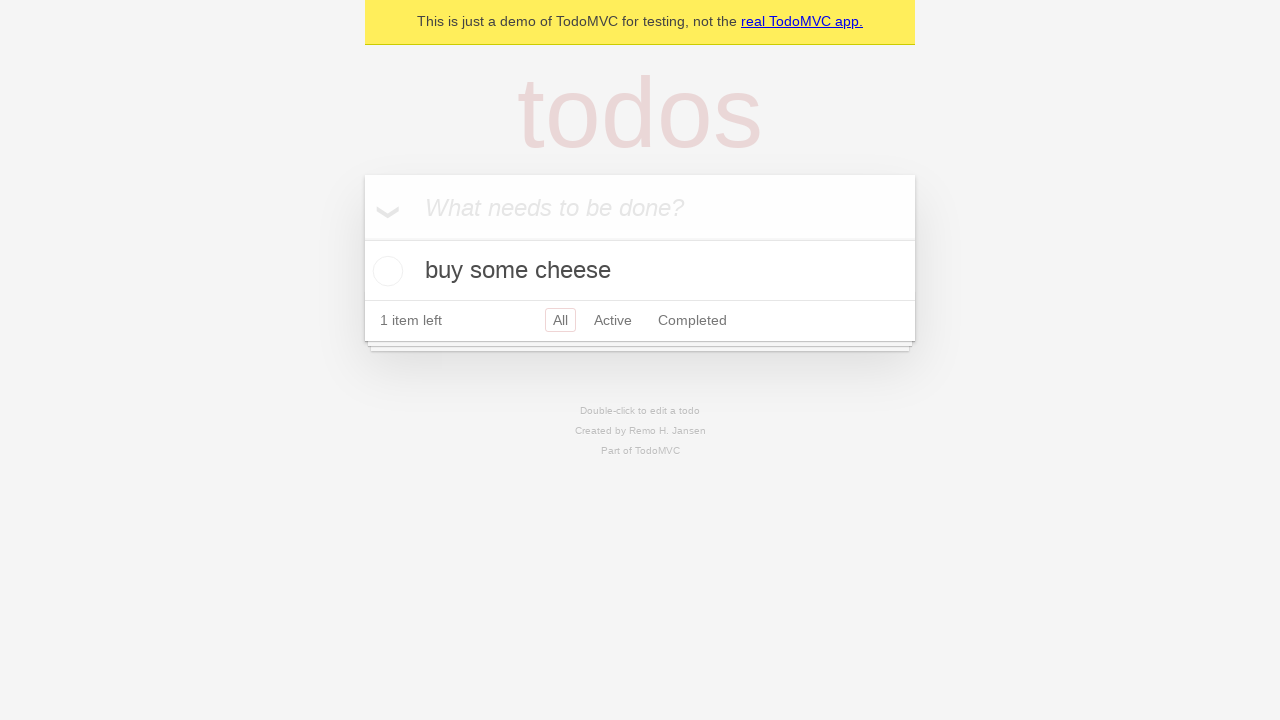

Filled todo input with 'feed the cat' on internal:attr=[placeholder="What needs to be done?"i]
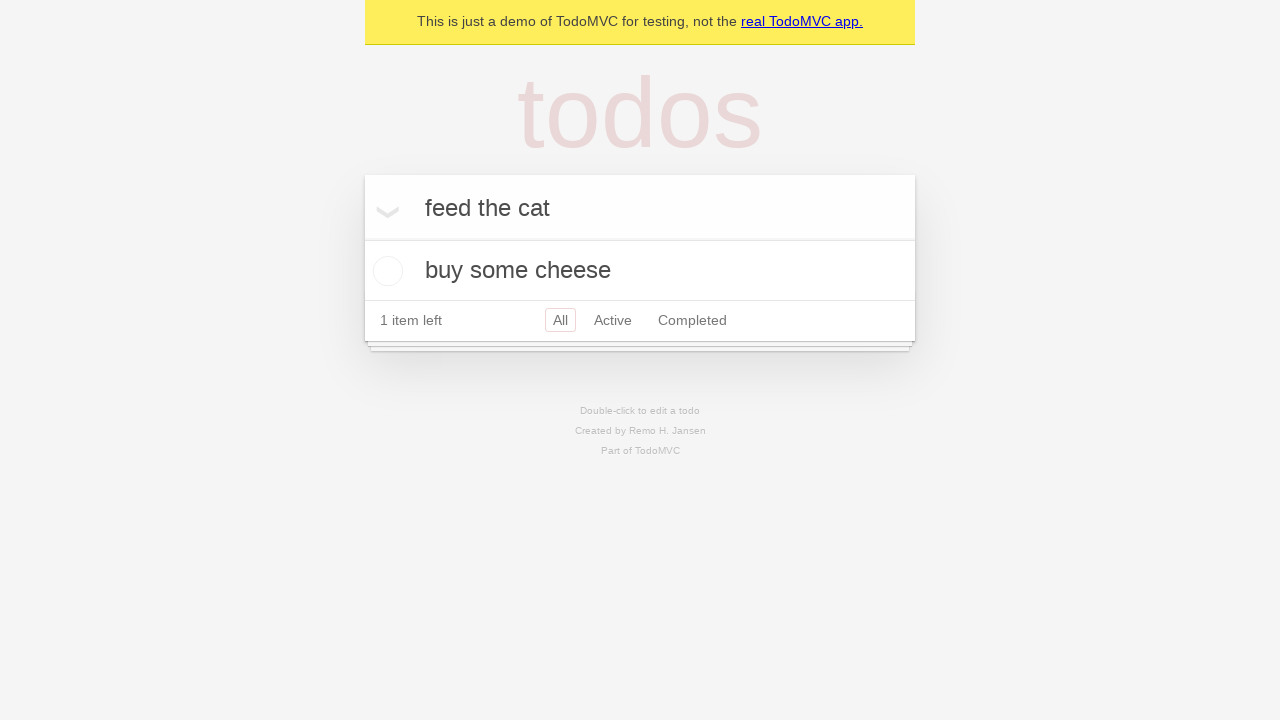

Pressed Enter to add second todo item on internal:attr=[placeholder="What needs to be done?"i]
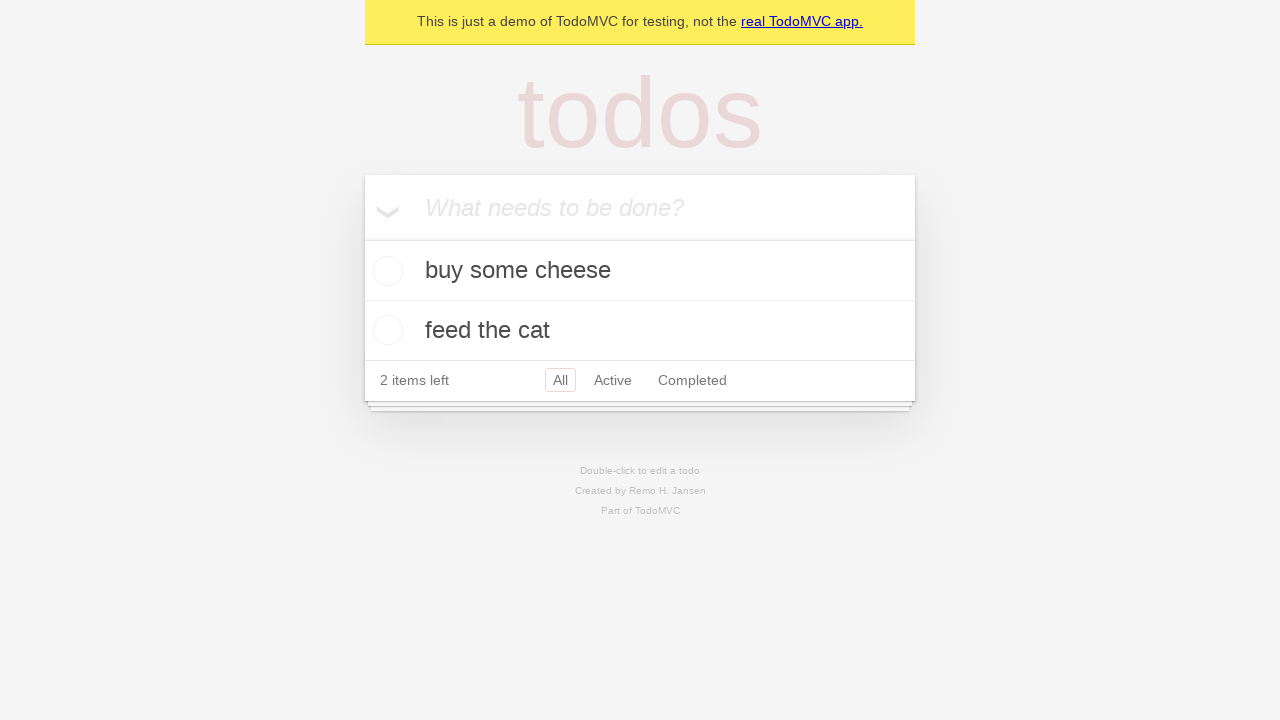

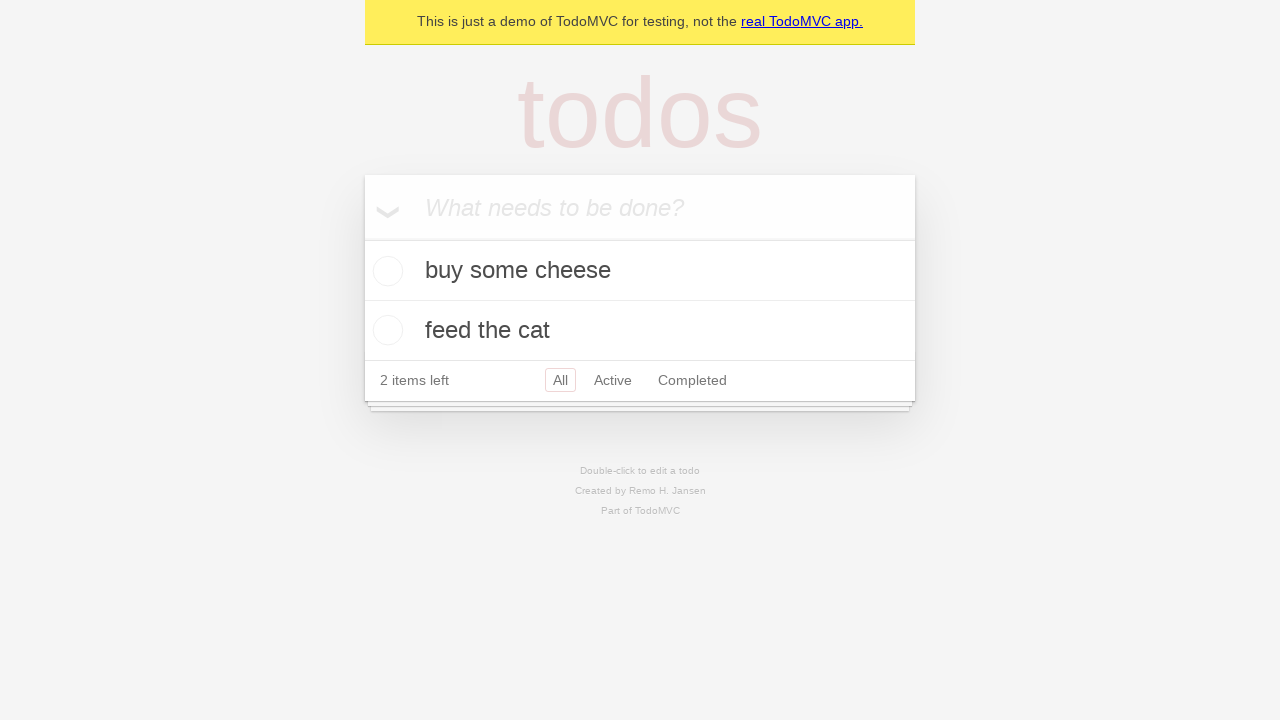